Clicks on the Assertions link in the sidebar and verifies navigation to the test assertions page

Starting URL: https://playwright.dev/docs/intro

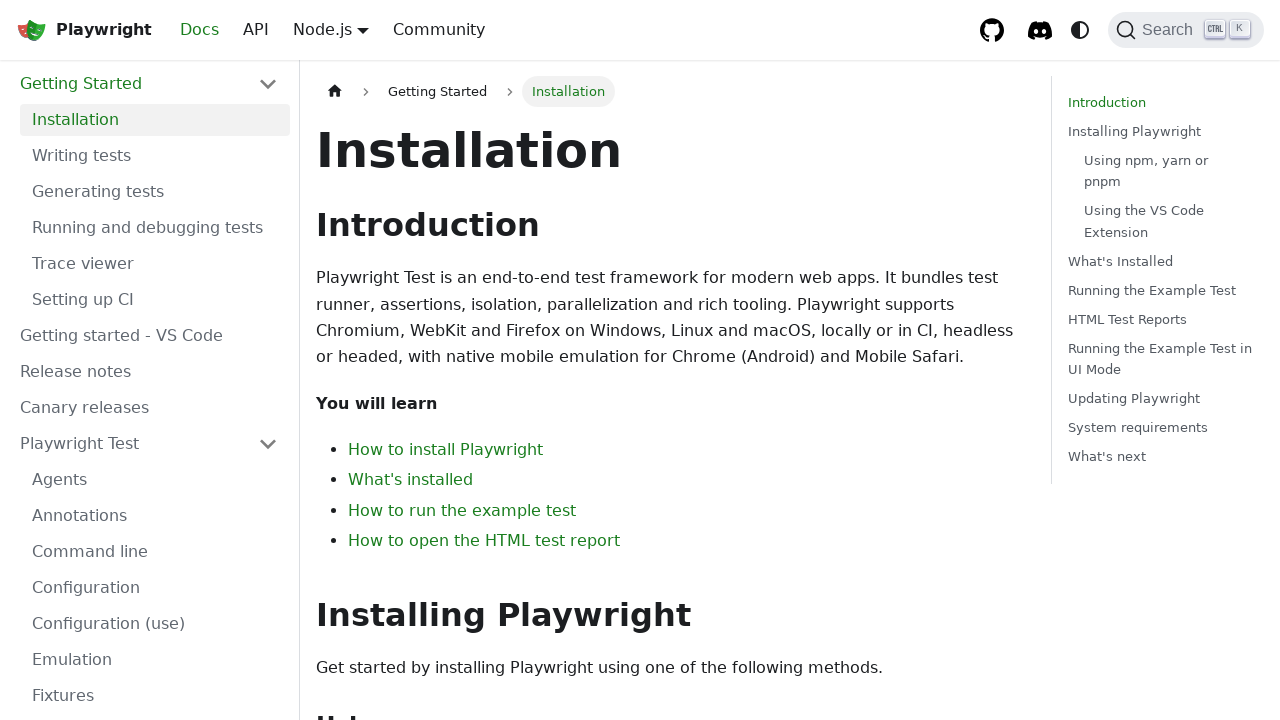

Clicked on the 'Assertions' link in the sidebar at (155, 390) on nav.menu >> a:has-text('Assertions')
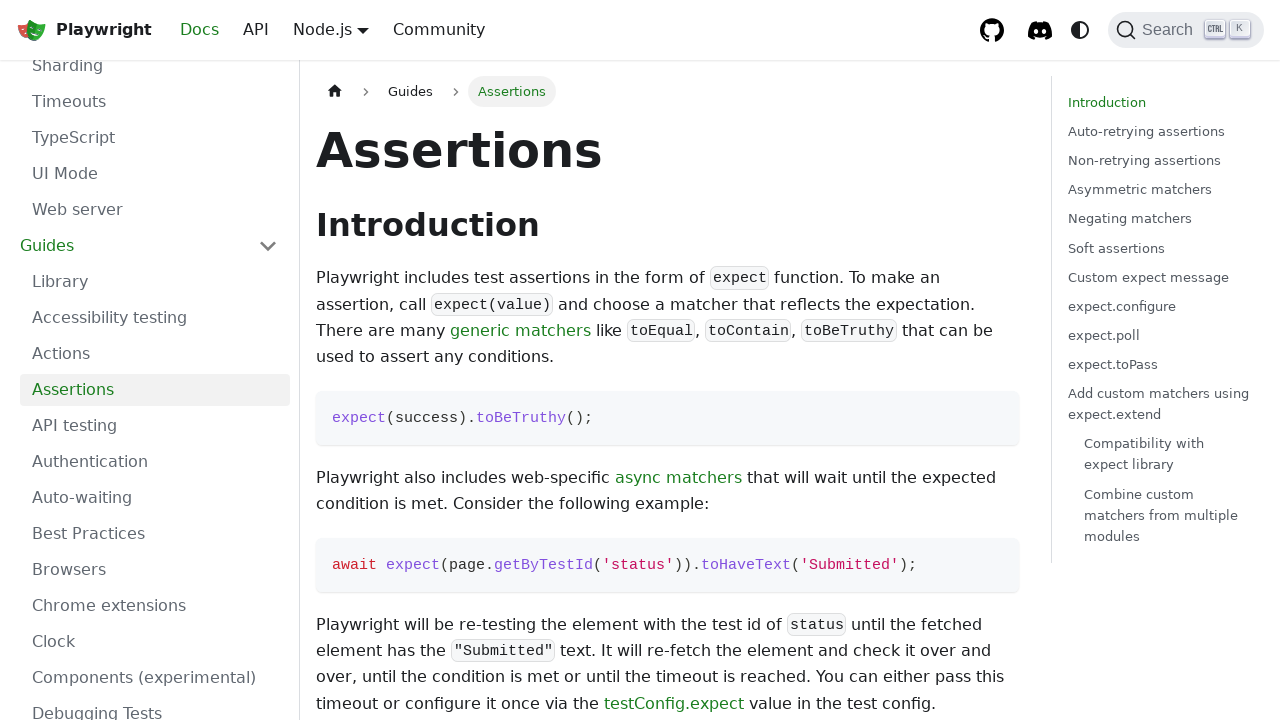

Navigated to the test assertions page at /docs/test-assertions
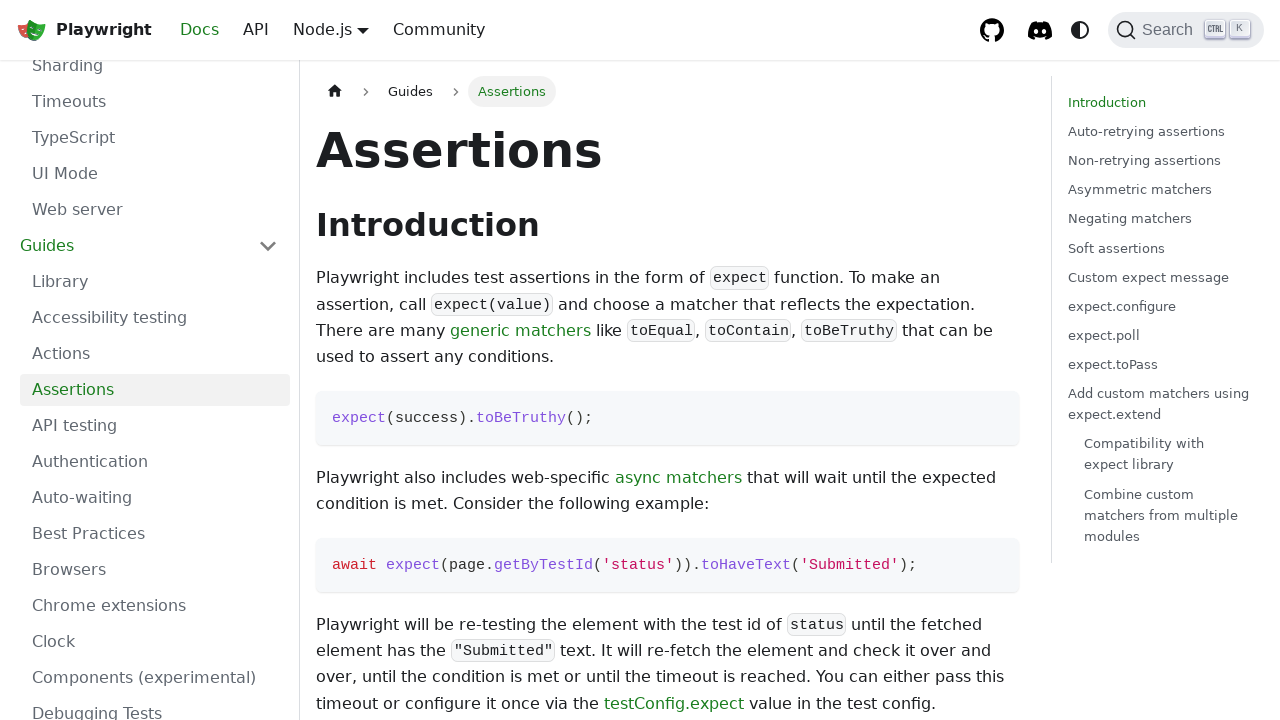

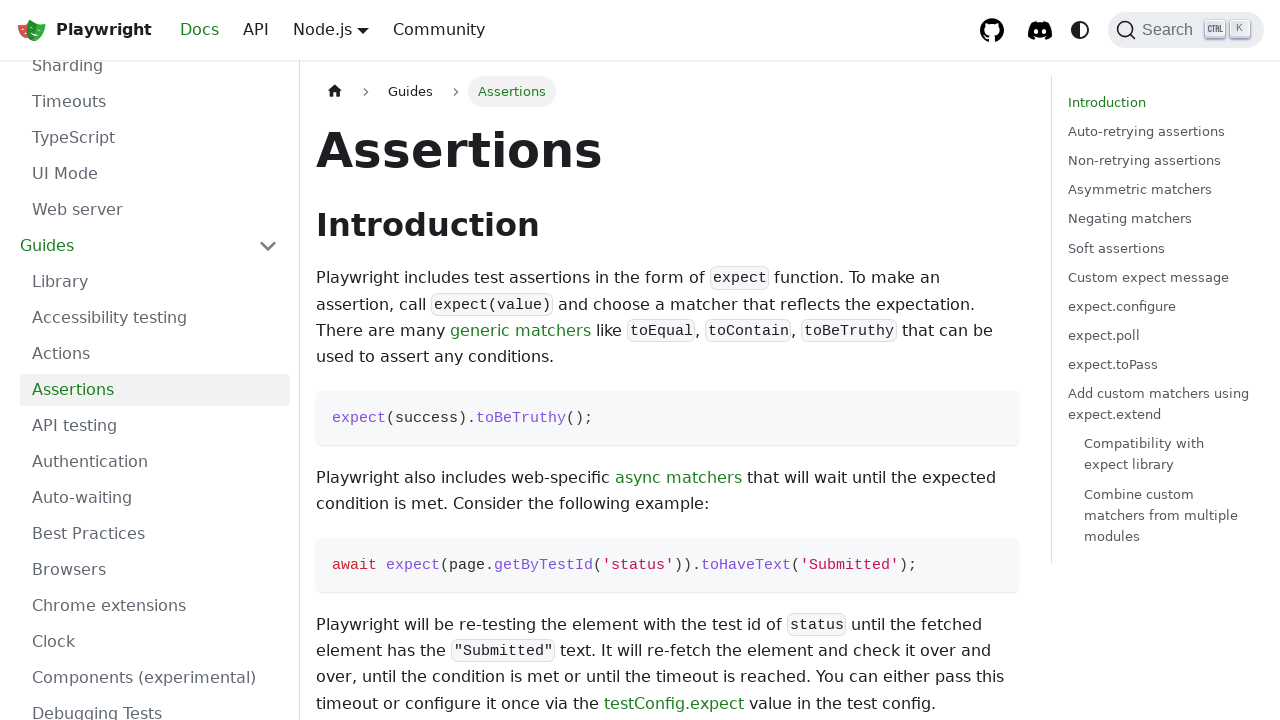